Tests iframe handling by switching to the second iframe containing a video and clicking the play button.

Starting URL: https://automationtesting.co.uk/iframes.html

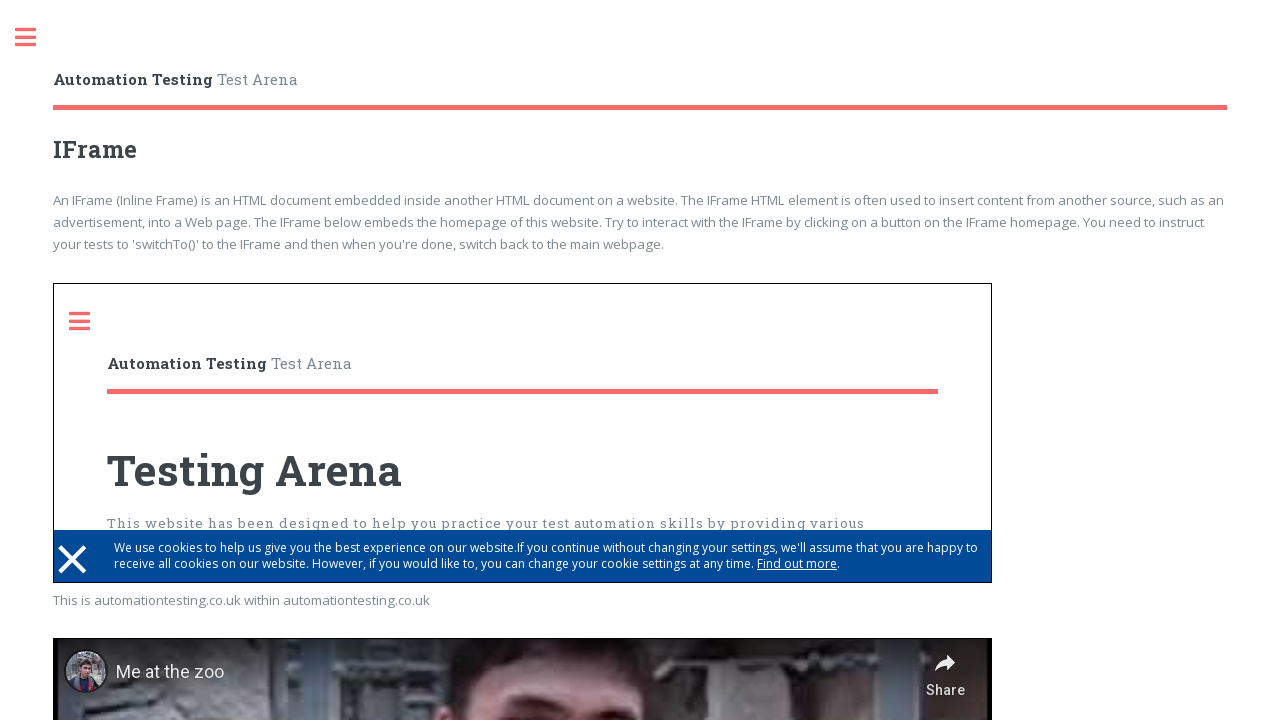

Navigated to iframes test page
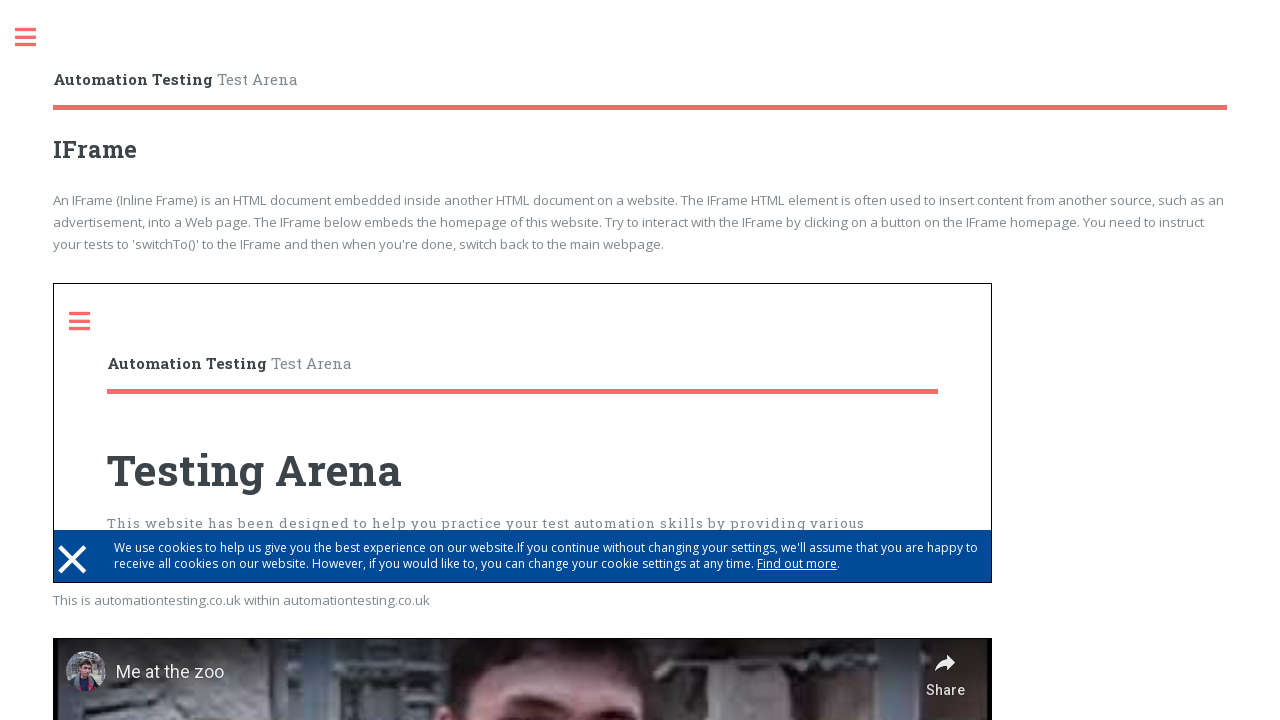

Located the second iframe containing the video
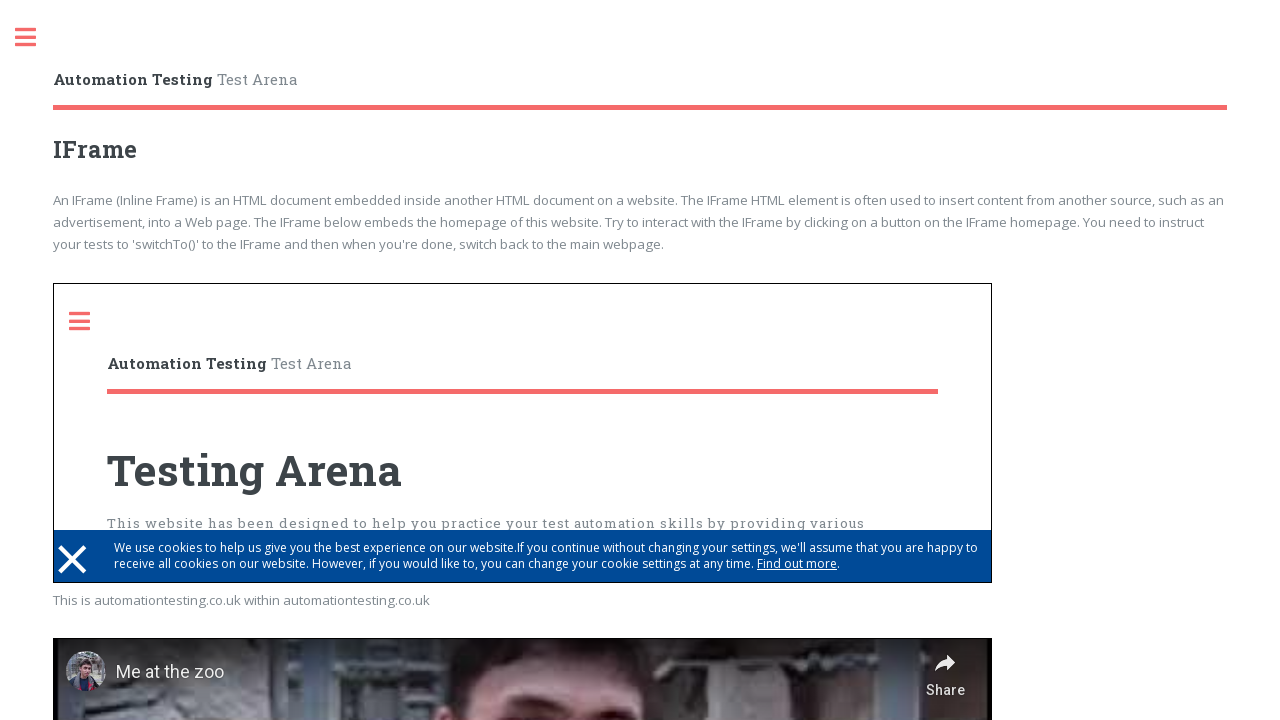

Clicked the play button on the video in the iframe at (523, 447) on iframe >> nth=1 >> internal:control=enter-frame >> [aria-label='Play']
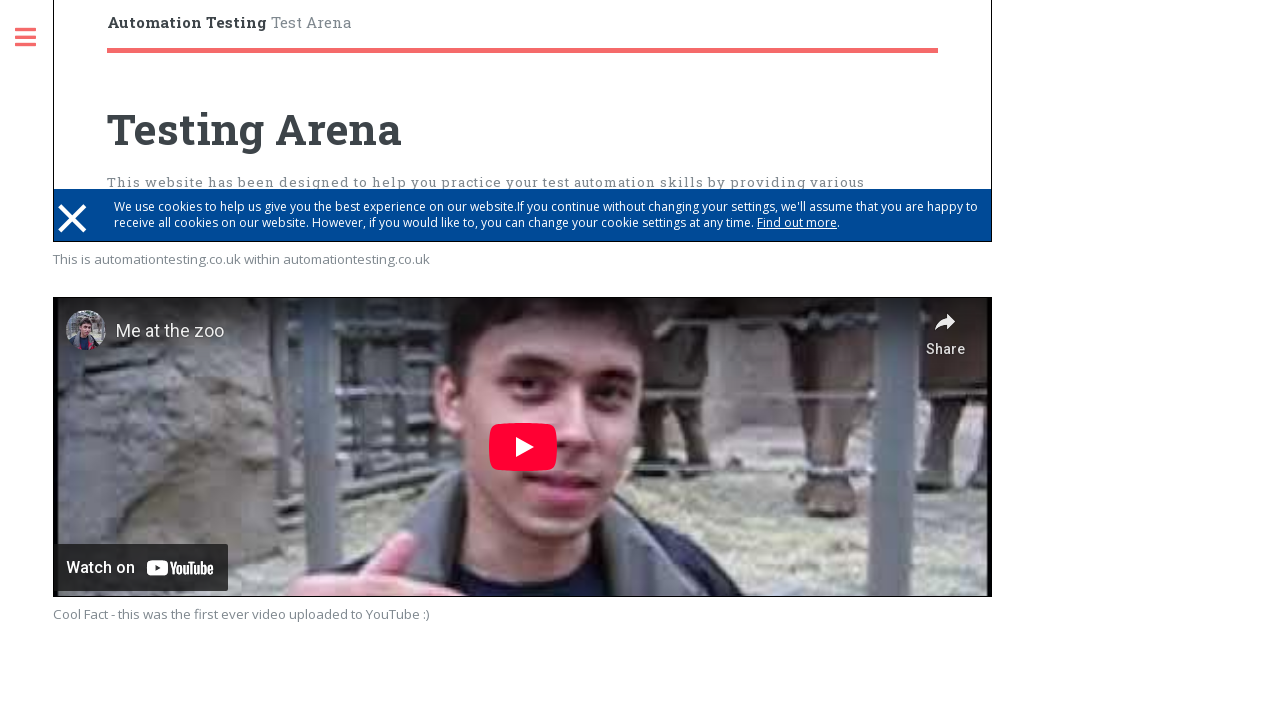

Waited for video to play
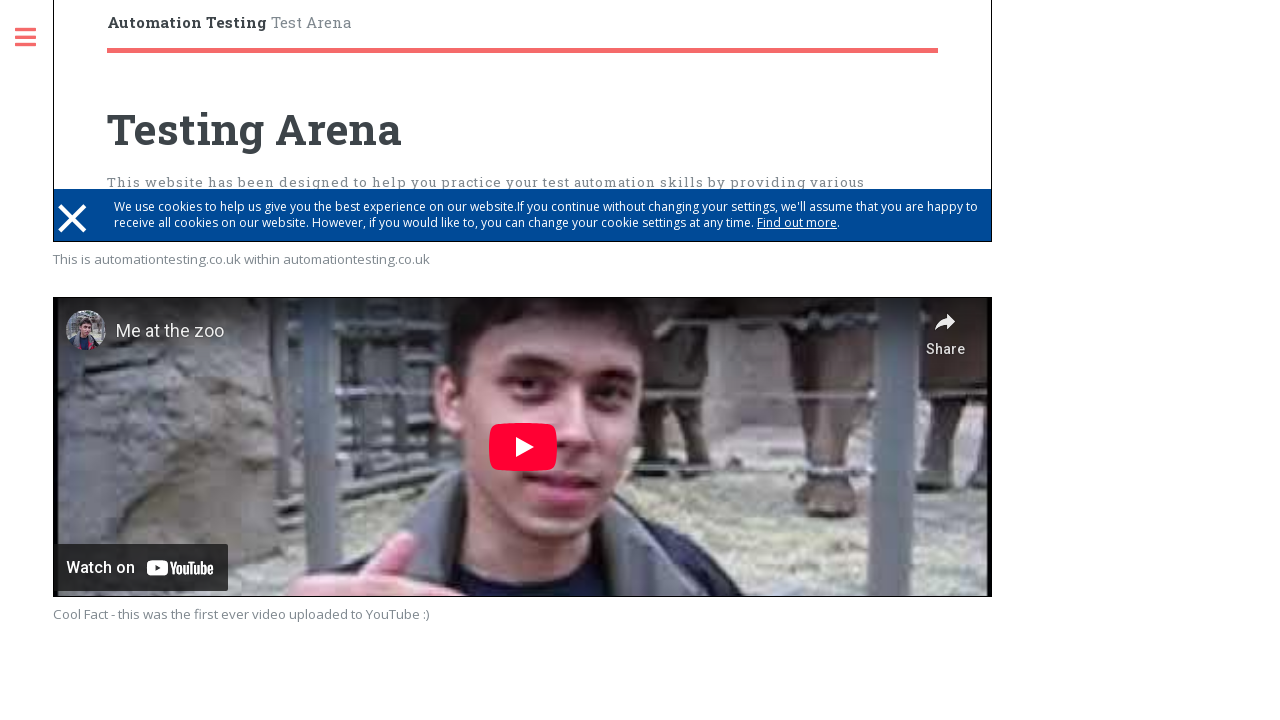

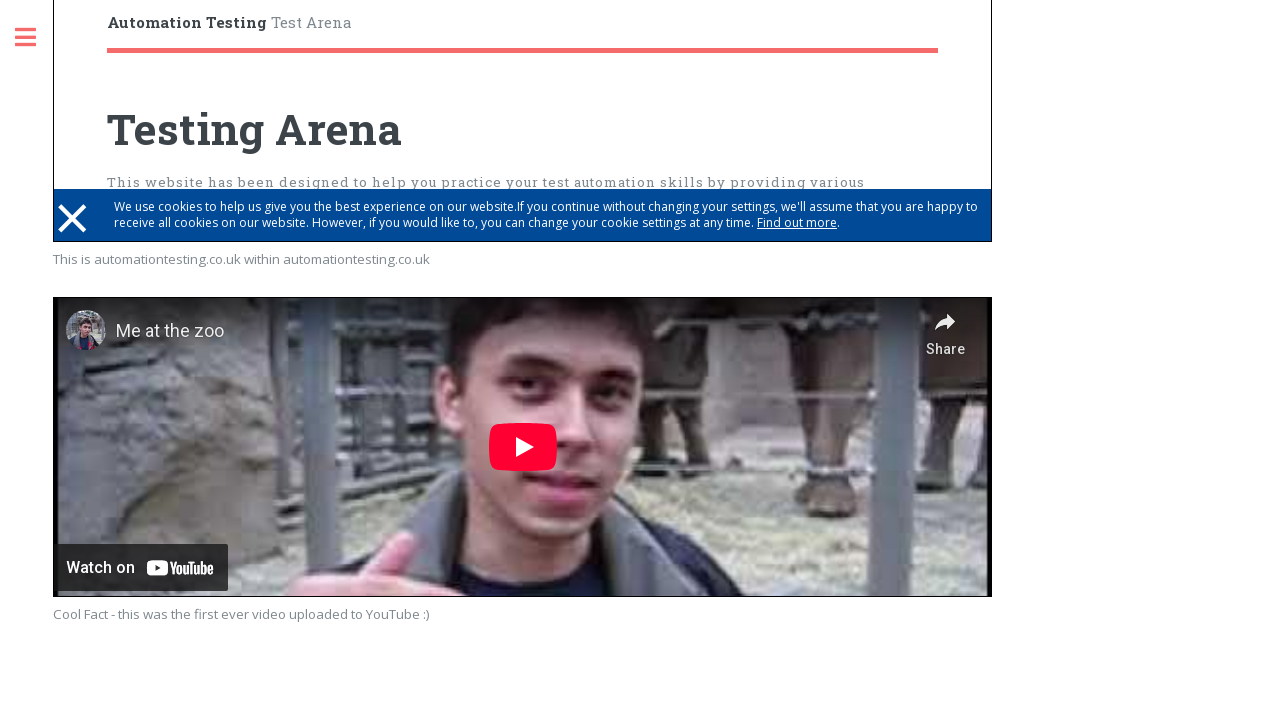